Clicks a link using exact text matching on the Automation Panda blog

Starting URL: https://automationpanda.com/2021/12/29/want-to-practice-test-automation-try-these-demo-sites/

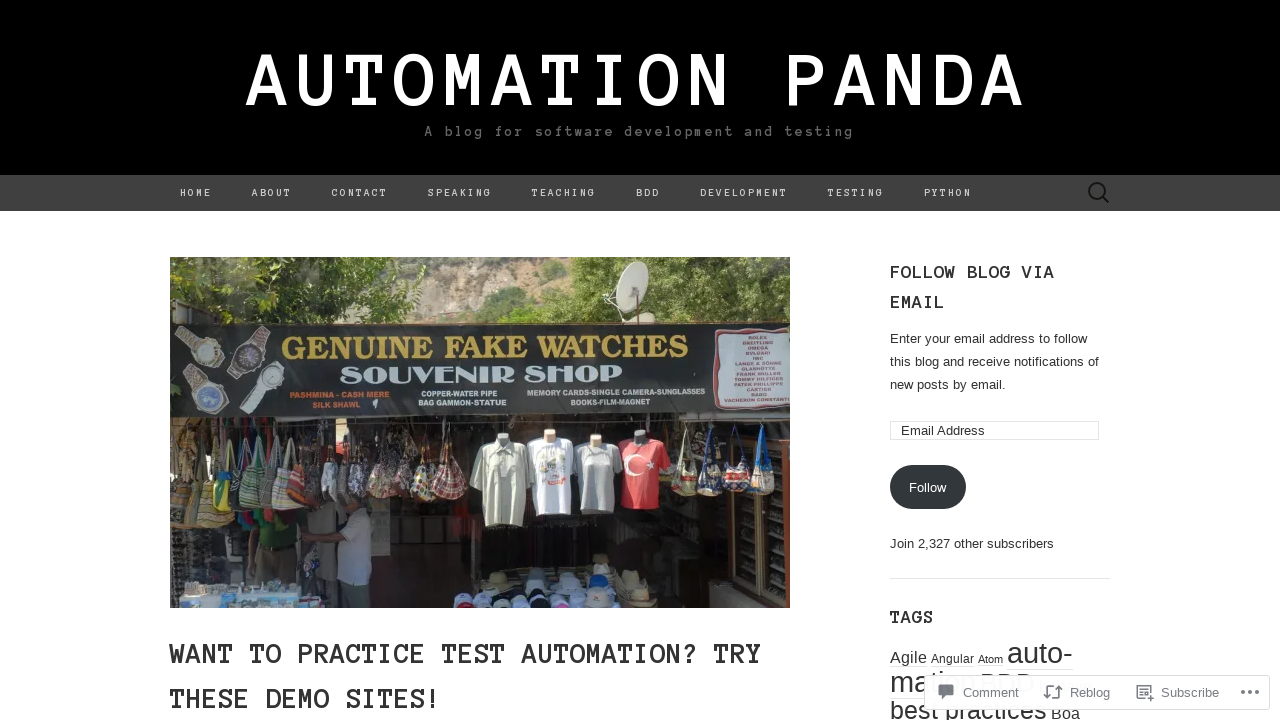

Clicked link with exact text 'Best Buy API Playground' on Automation Panda blog at (252, 360) on text=Best Buy API Playground
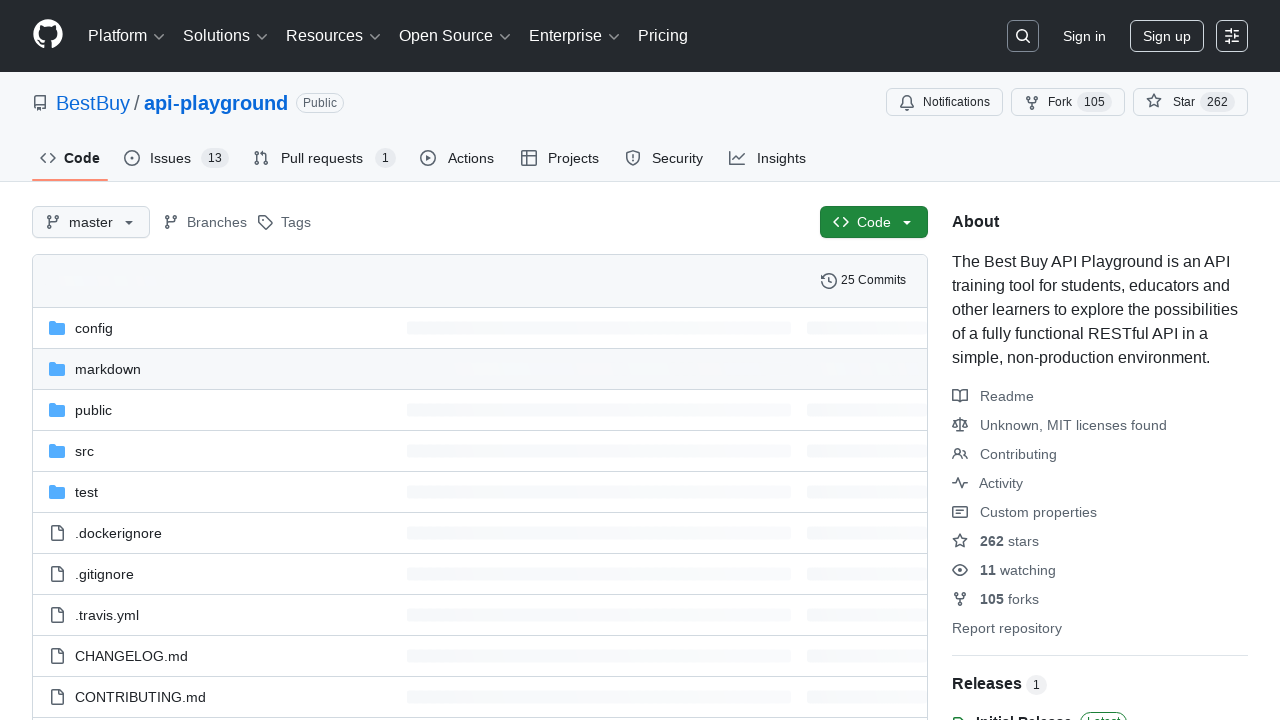

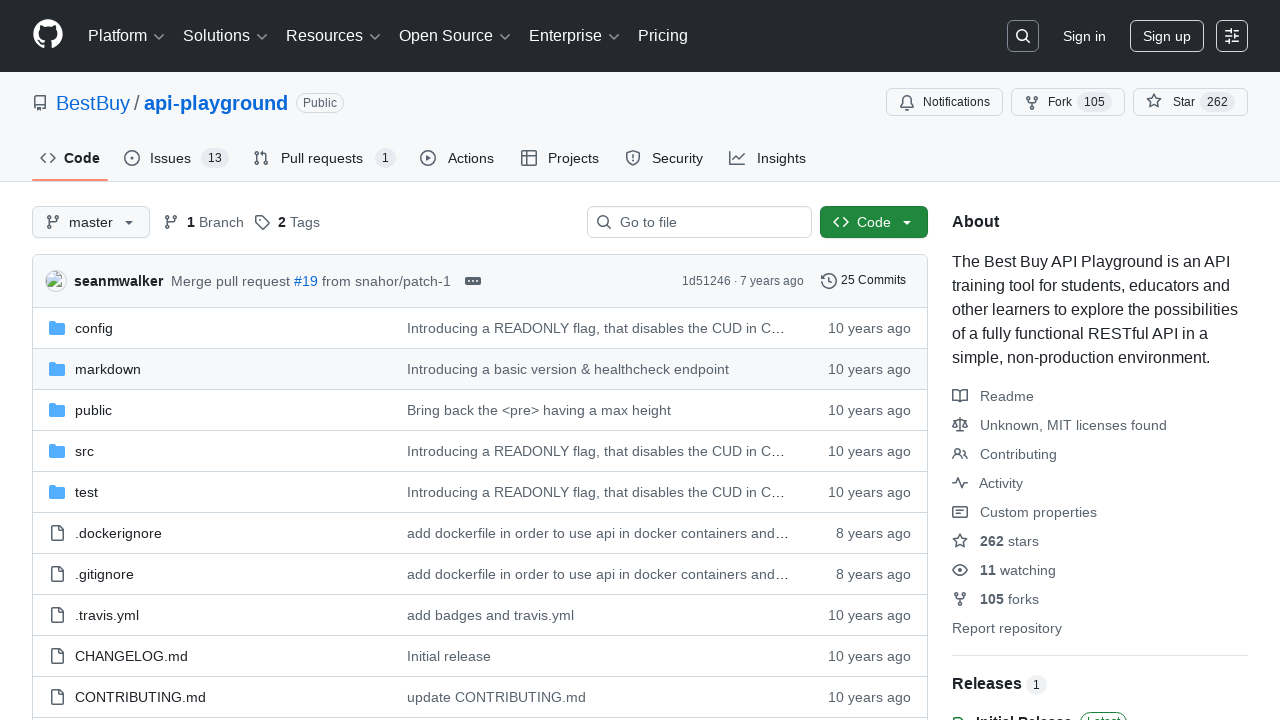